Tests forgot password form by entering an email and submitting

Starting URL: https://the-internet.herokuapp.com/

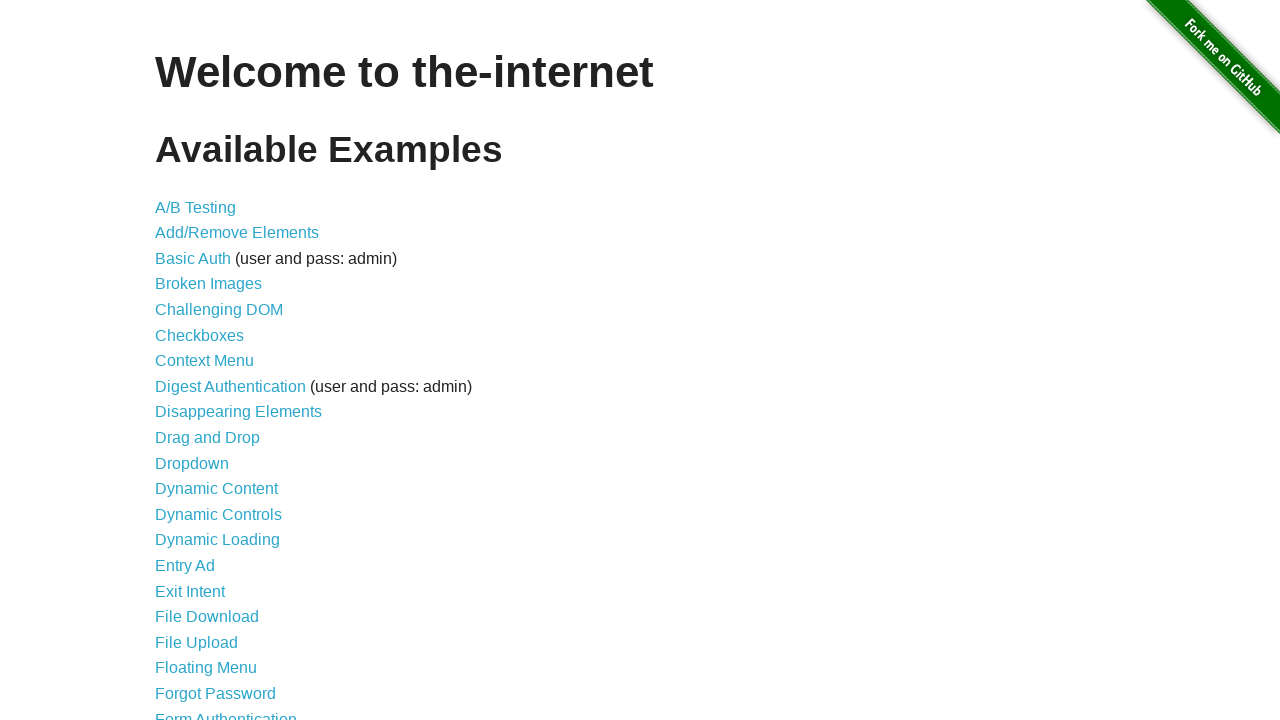

Clicked on Forgot Password link at (216, 693) on xpath=//*[@id="content"]/ul/li[20]/a
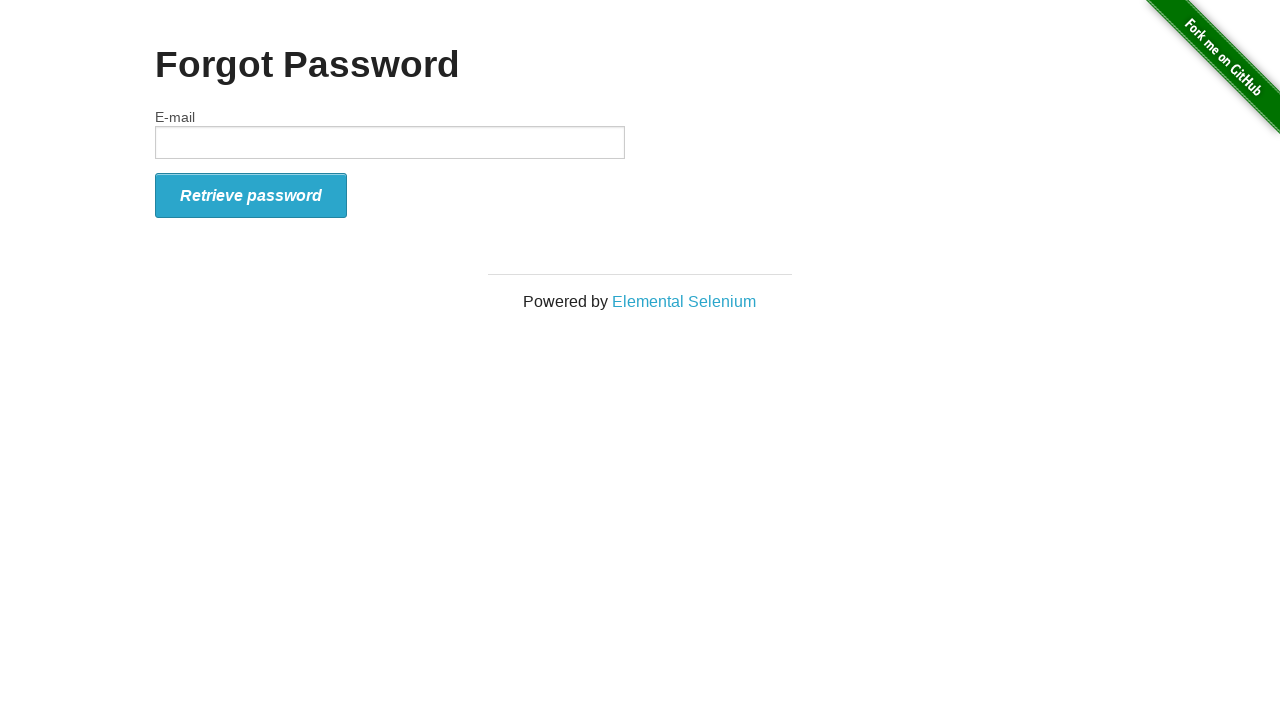

Entered email address '11111234@gmail.com' in email field on //*[@id="email"]
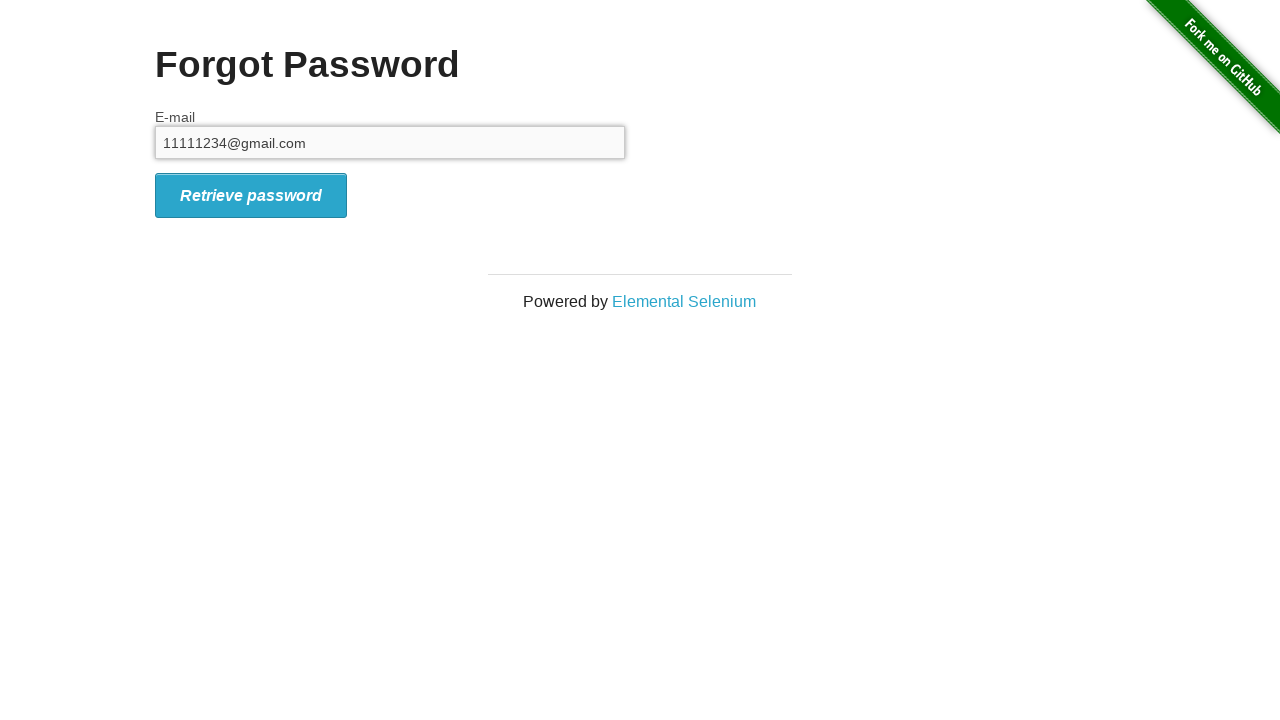

Clicked submit button to send password reset request at (251, 195) on xpath=//*[@id="form_submit"]
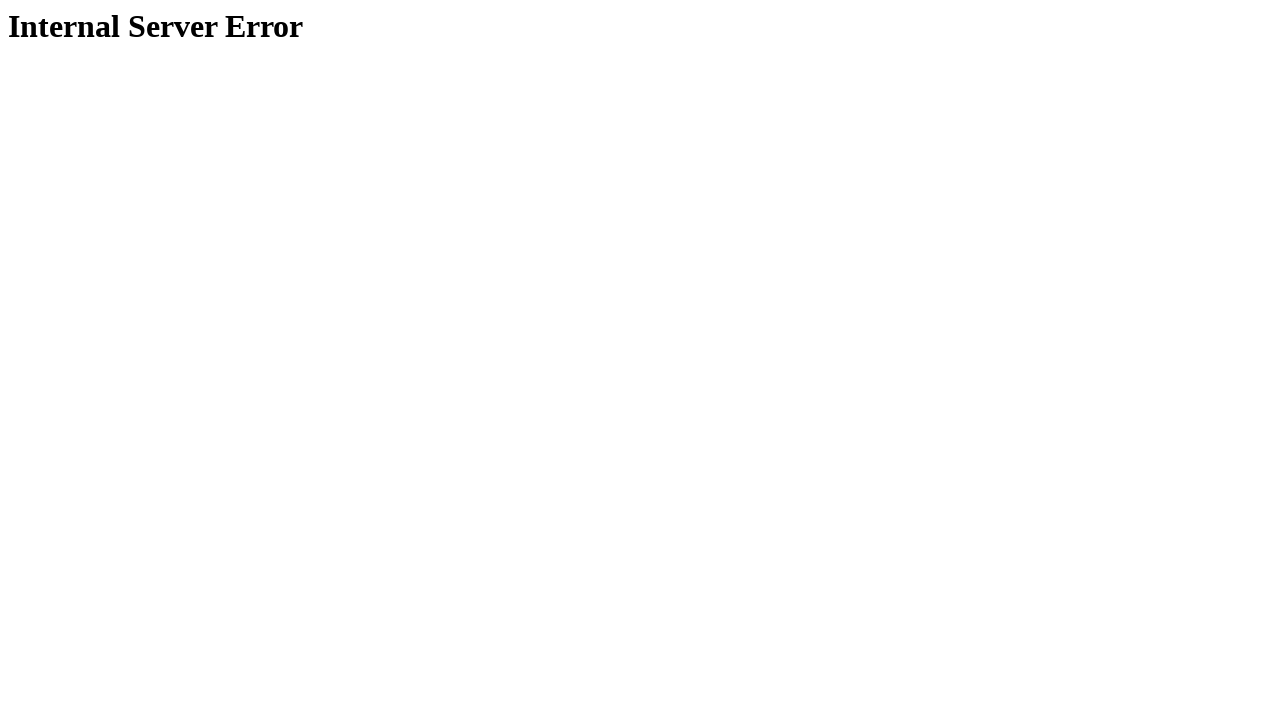

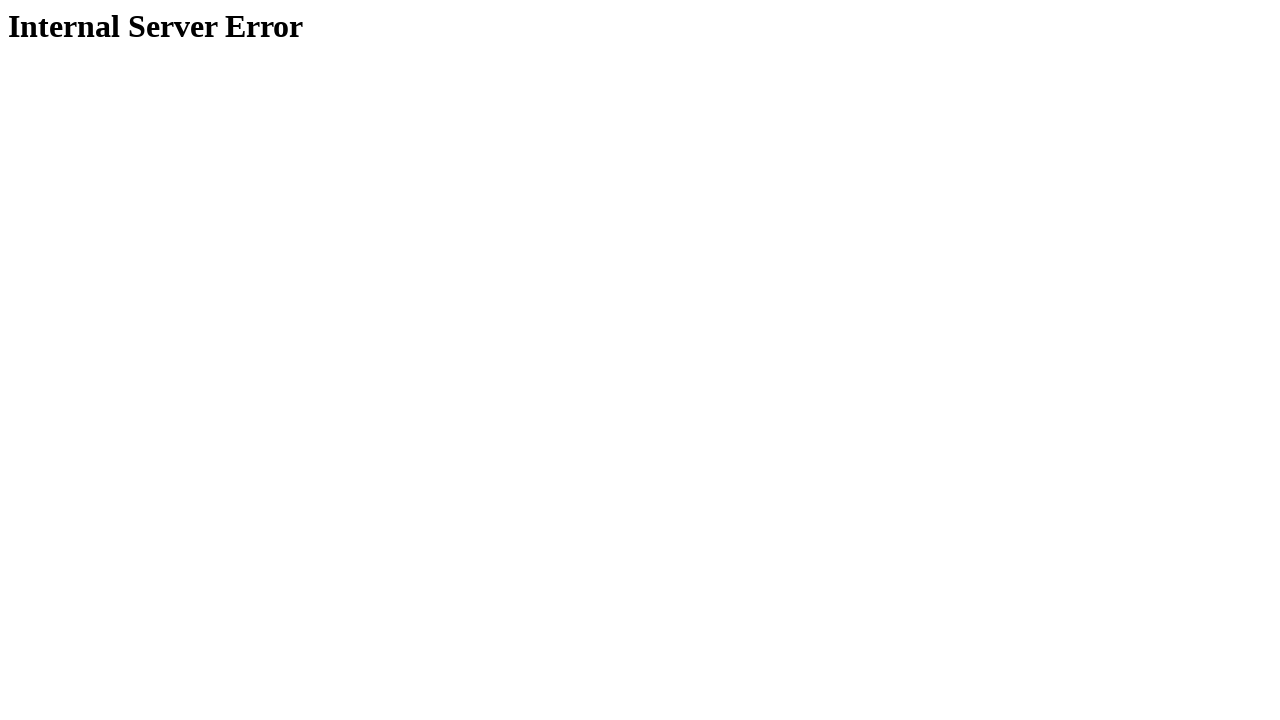